Tests that the Clear completed button displays correct text when items are completed

Starting URL: https://demo.playwright.dev/todomvc

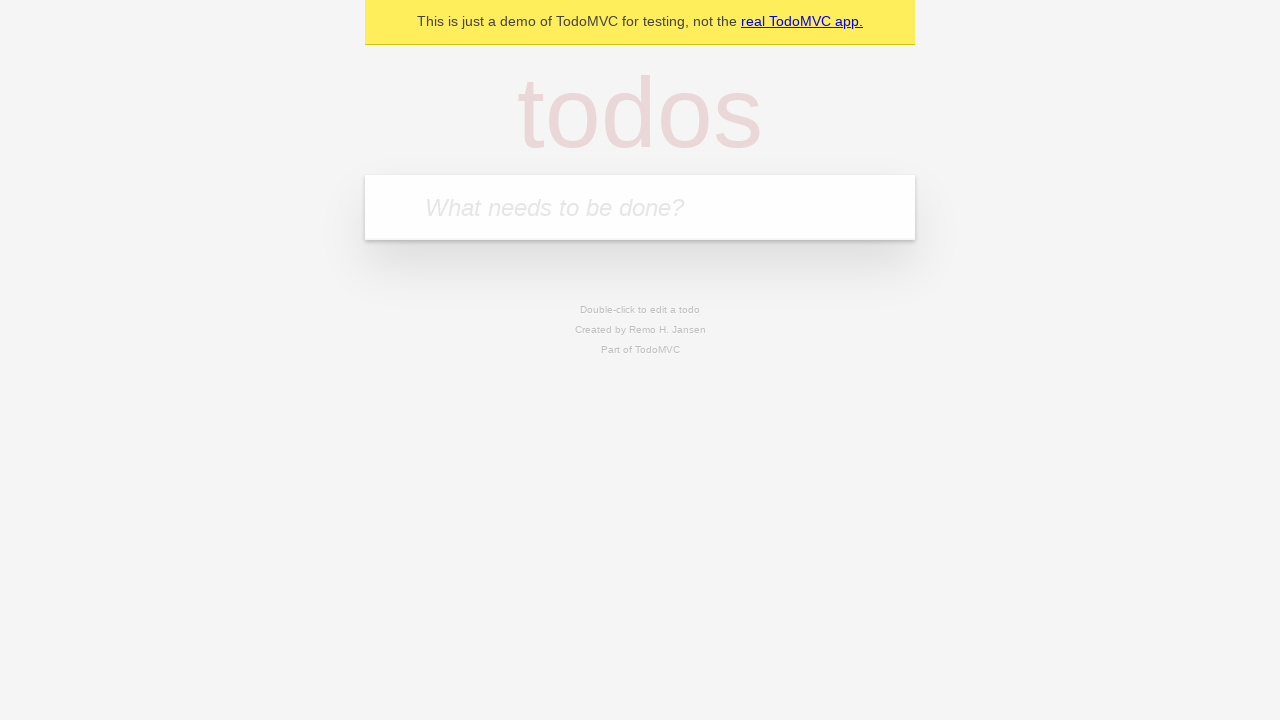

Located the 'What needs to be done?' input field
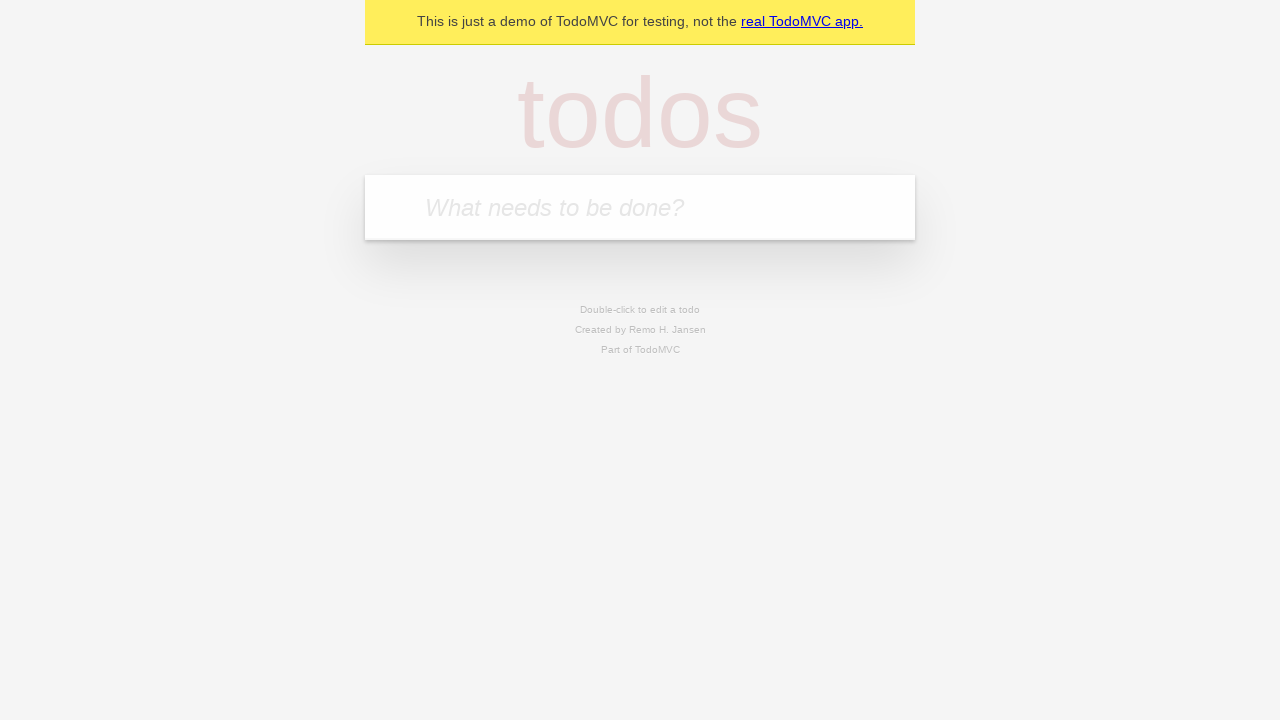

Filled todo input with 'buy some cheese' on internal:attr=[placeholder="What needs to be done?"i]
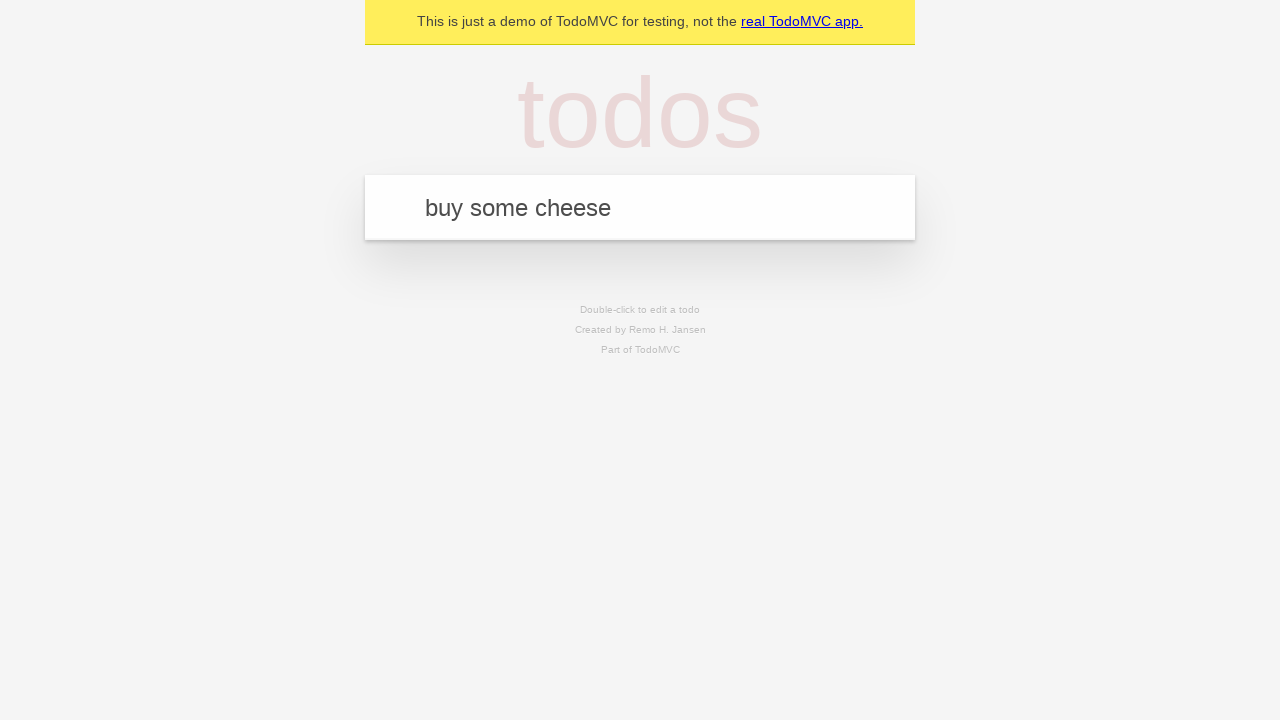

Pressed Enter to create todo 'buy some cheese' on internal:attr=[placeholder="What needs to be done?"i]
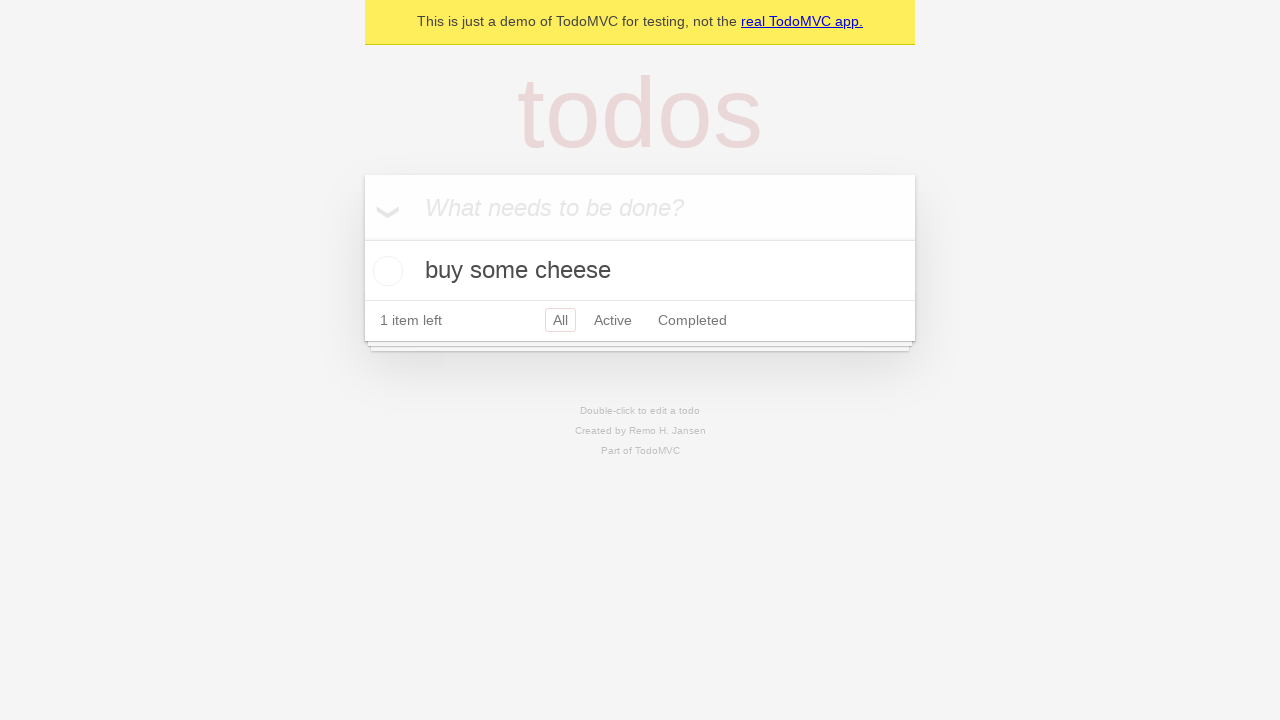

Filled todo input with 'feed the cat' on internal:attr=[placeholder="What needs to be done?"i]
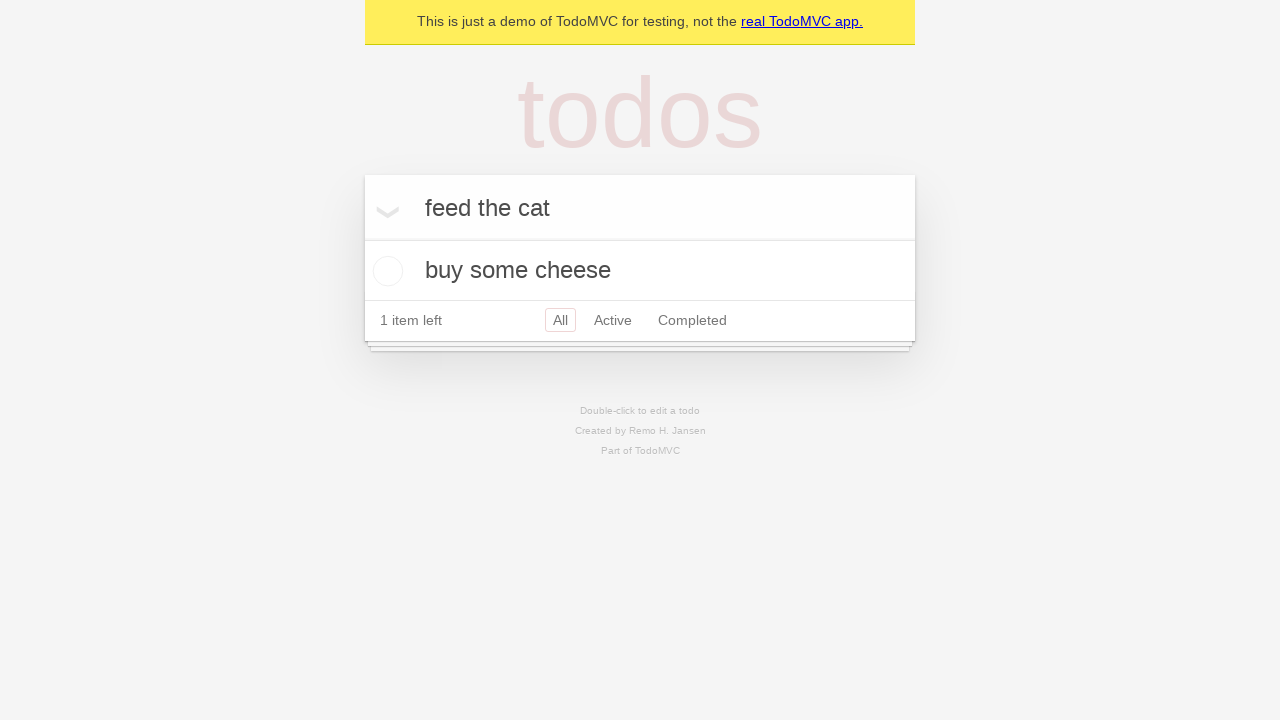

Pressed Enter to create todo 'feed the cat' on internal:attr=[placeholder="What needs to be done?"i]
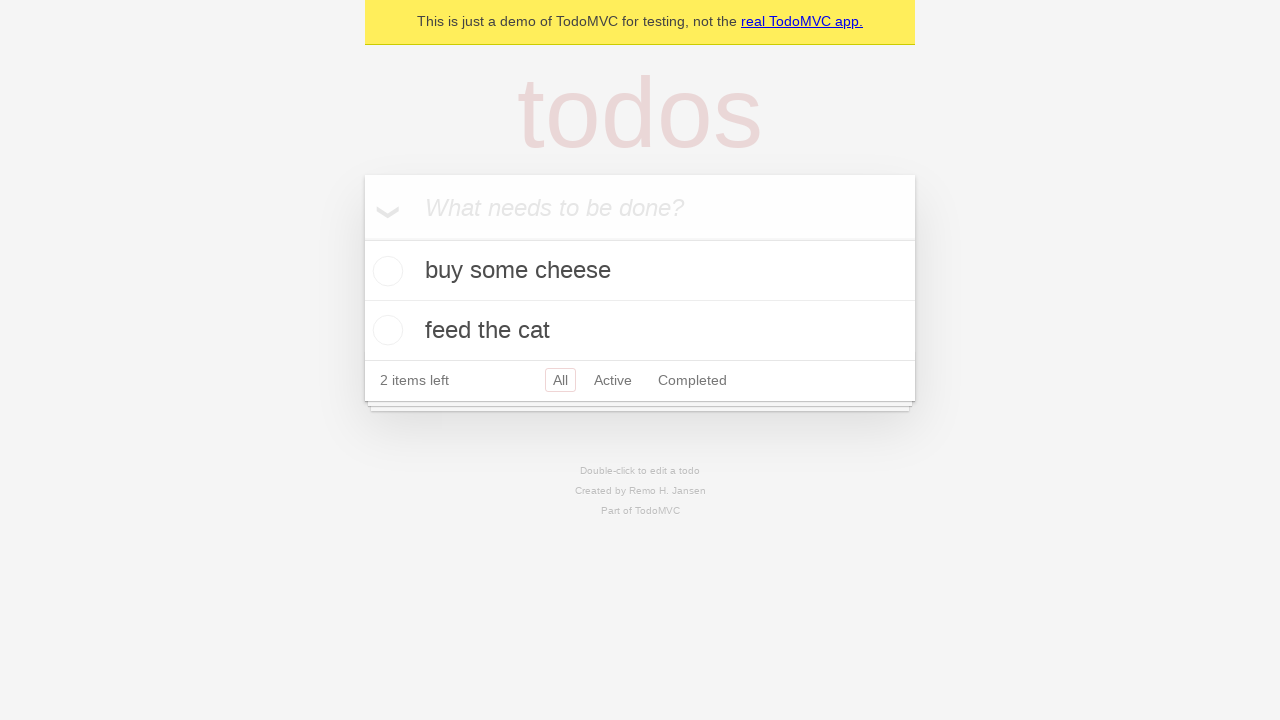

Filled todo input with 'book a doctors appointment' on internal:attr=[placeholder="What needs to be done?"i]
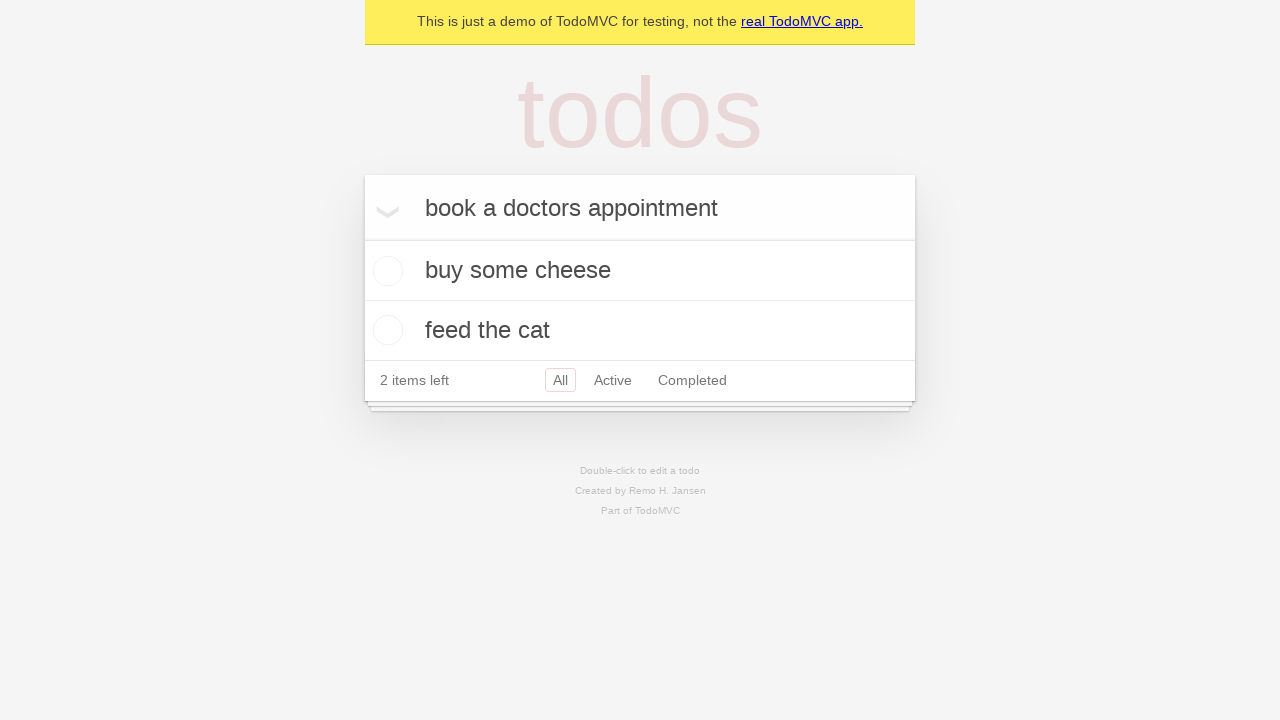

Pressed Enter to create todo 'book a doctors appointment' on internal:attr=[placeholder="What needs to be done?"i]
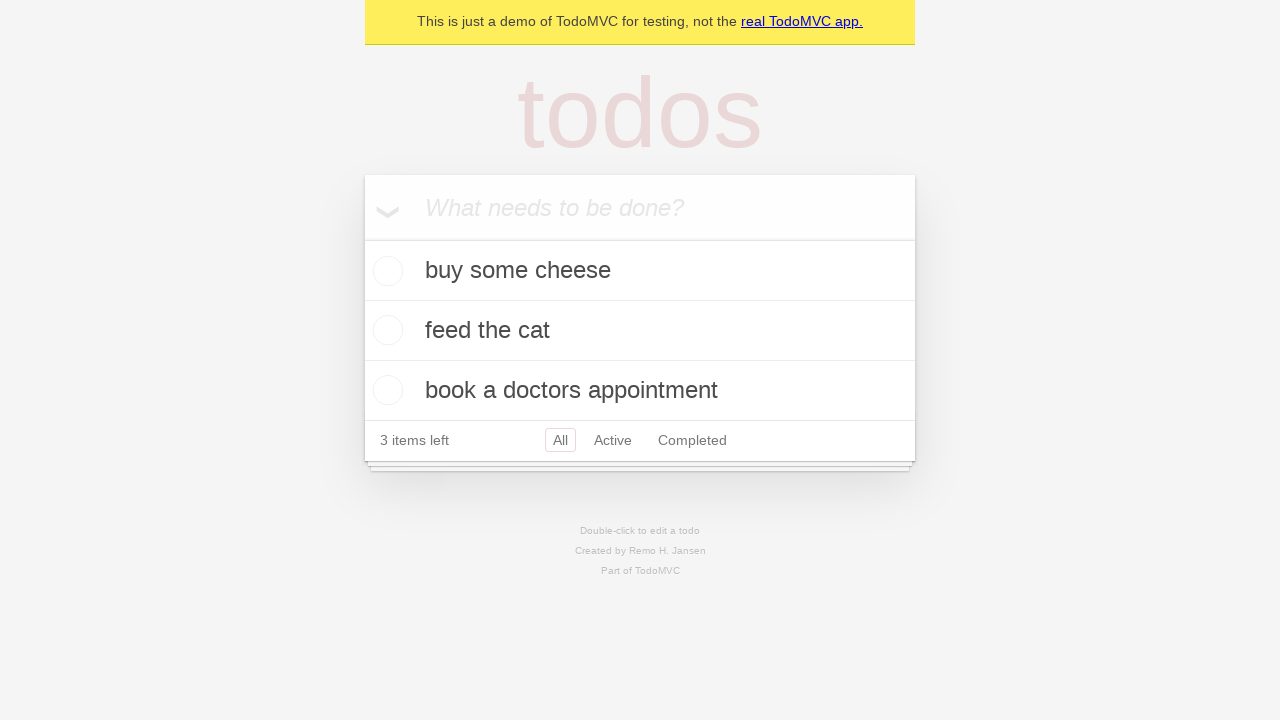

Checked the first todo item as completed at (385, 271) on .todo-list li .toggle >> nth=0
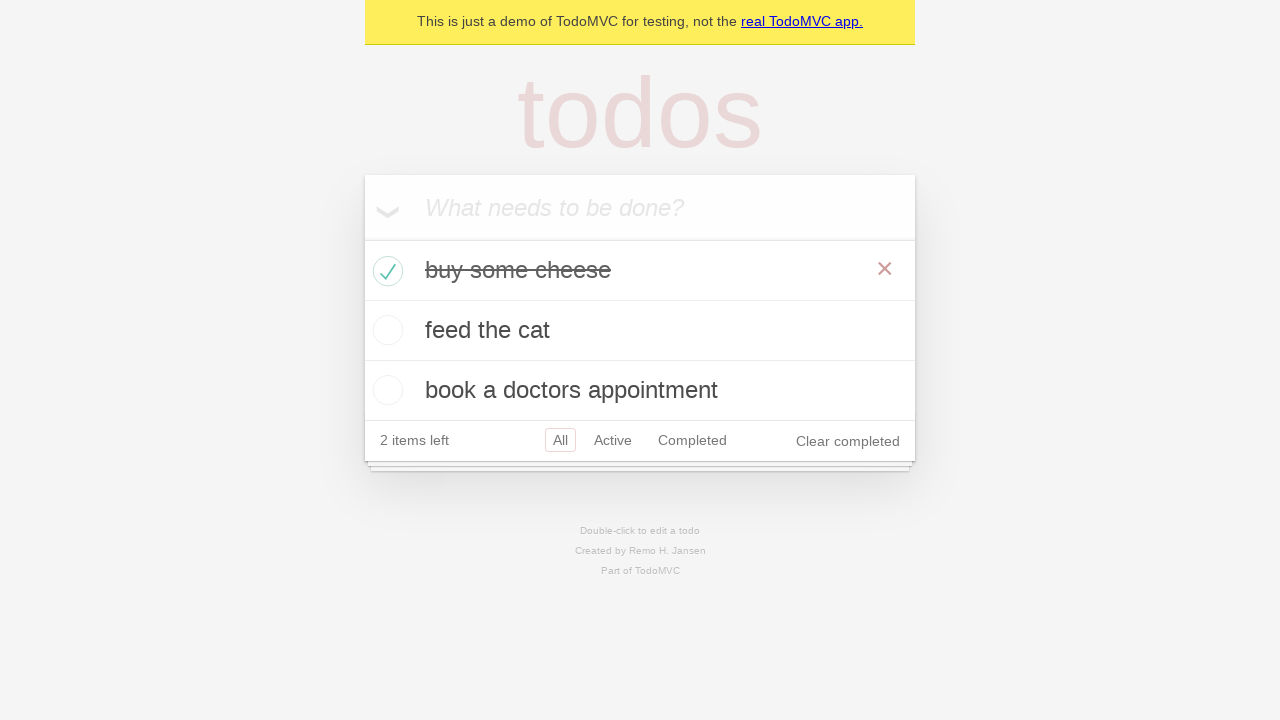

Verified 'Clear completed' button is visible after marking item as completed
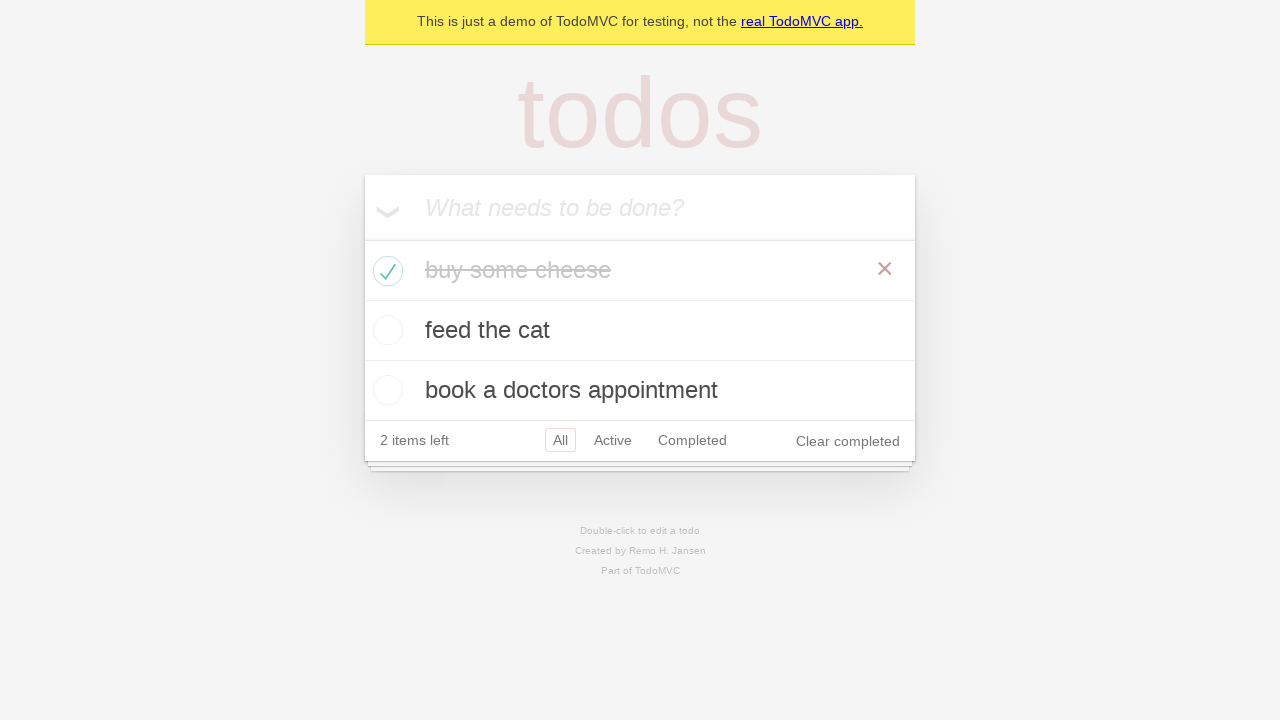

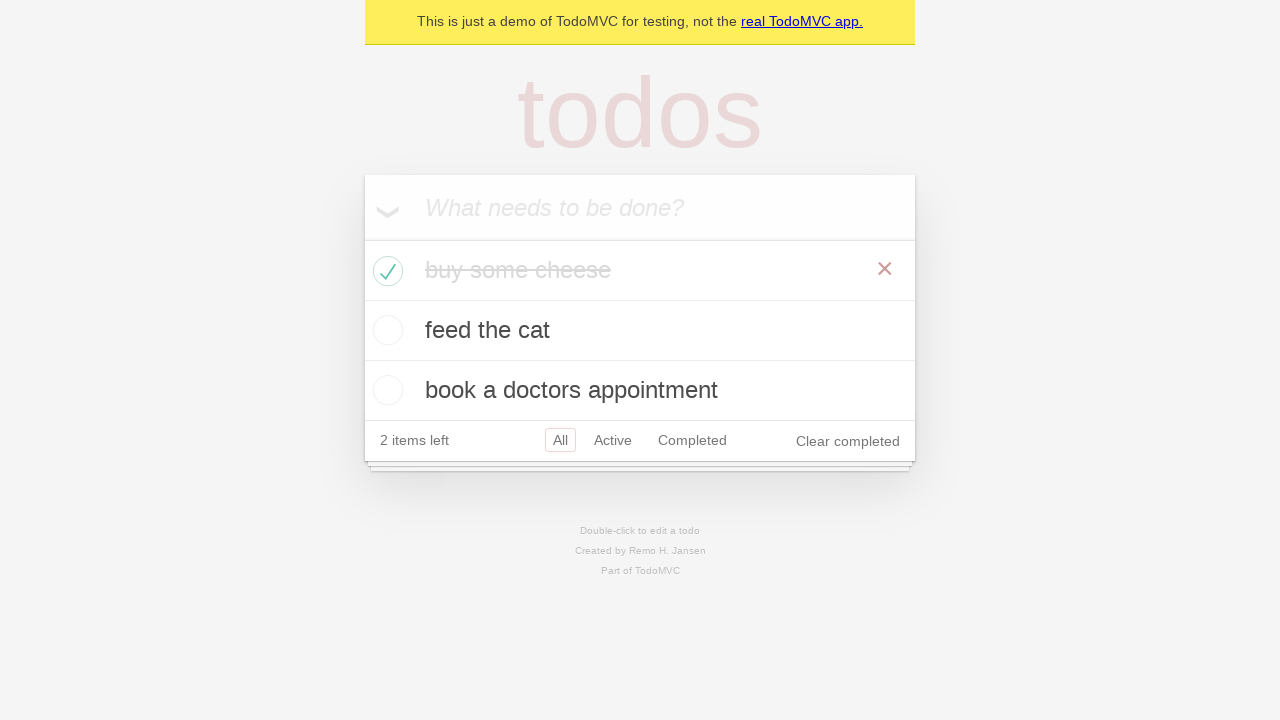